Verifies the forgot password link is clickable, clicks it, and fills in the username field on the password reset page

Starting URL: https://opensource-demo.orangehrmlive.com/web/index.php/auth/login

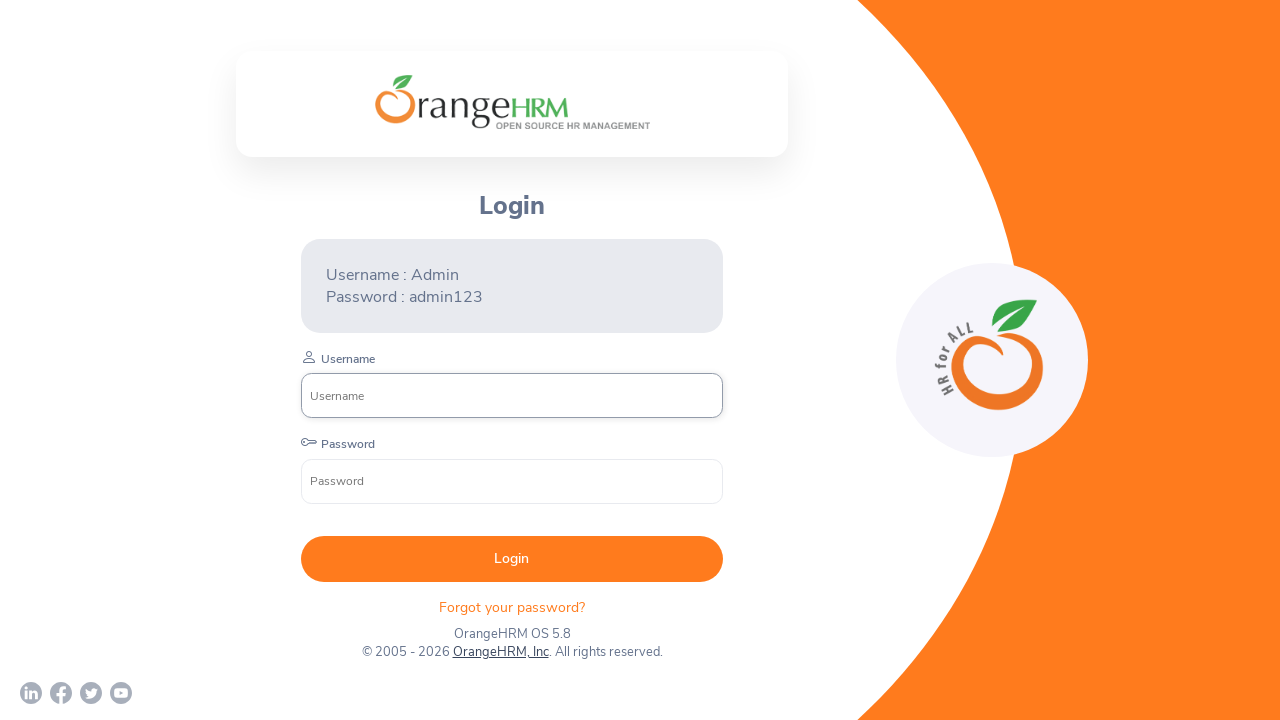

Waited for forgot password link to be visible
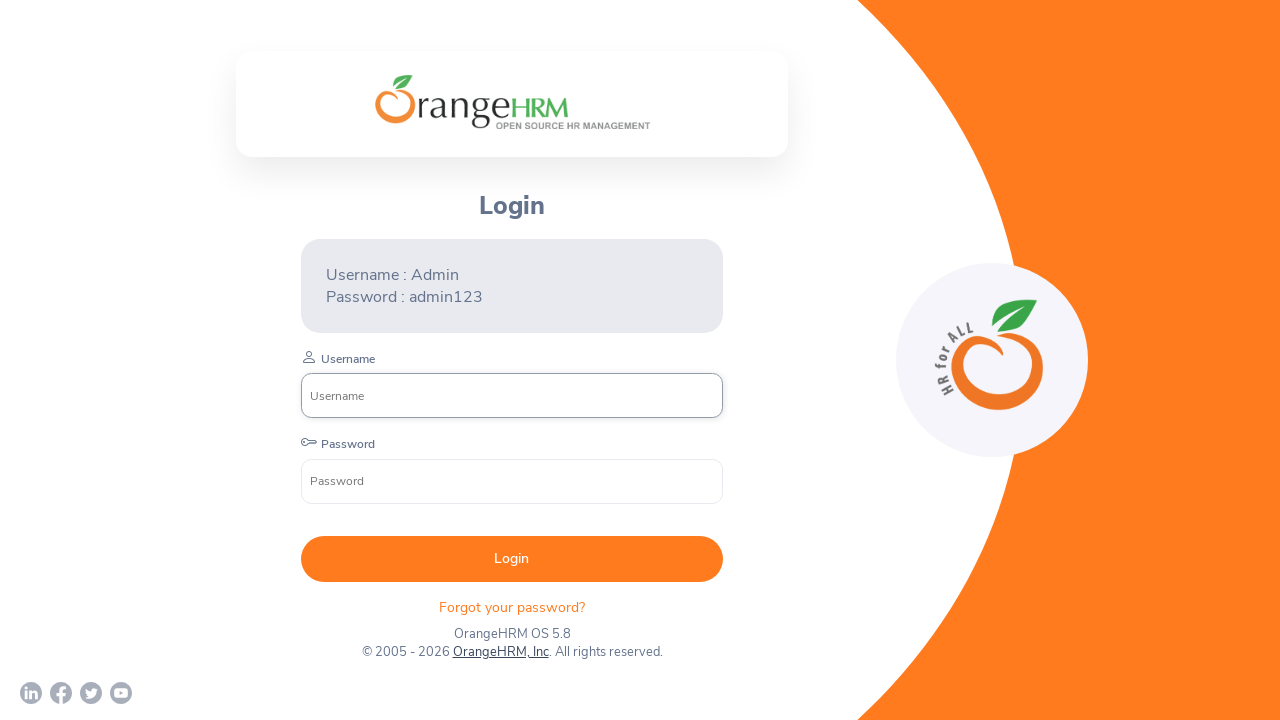

Clicked the forgot password link at (512, 607) on xpath=//p[@class='oxd-text oxd-text--p orangehrm-login-forgot-header']
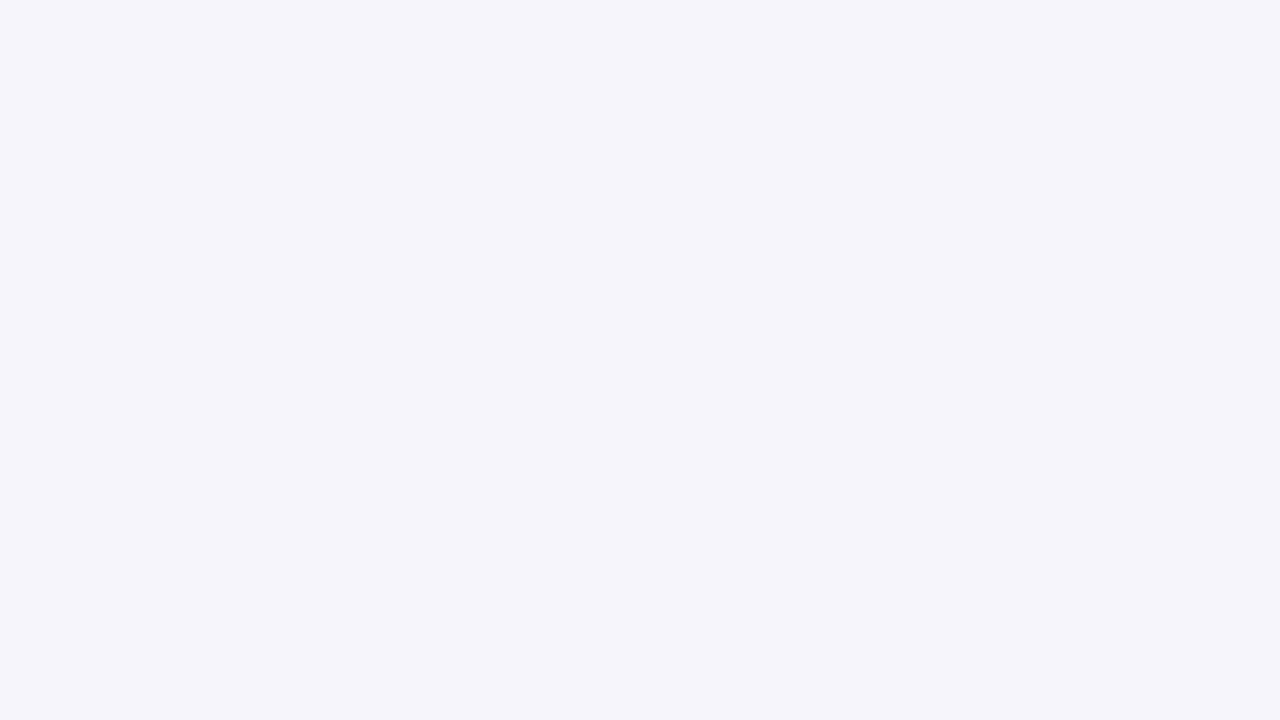

Waited for username field on password reset page to be visible
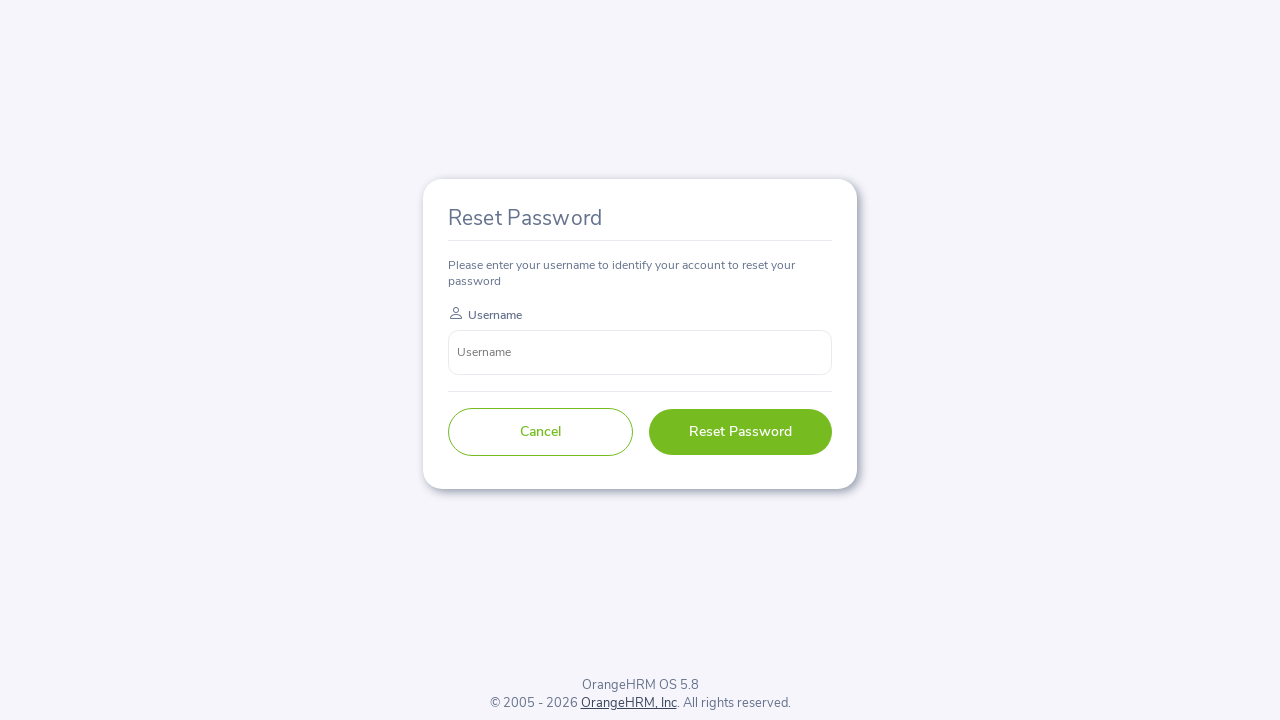

Filled username field with 'testuser2024' on password reset page on input[name='username']
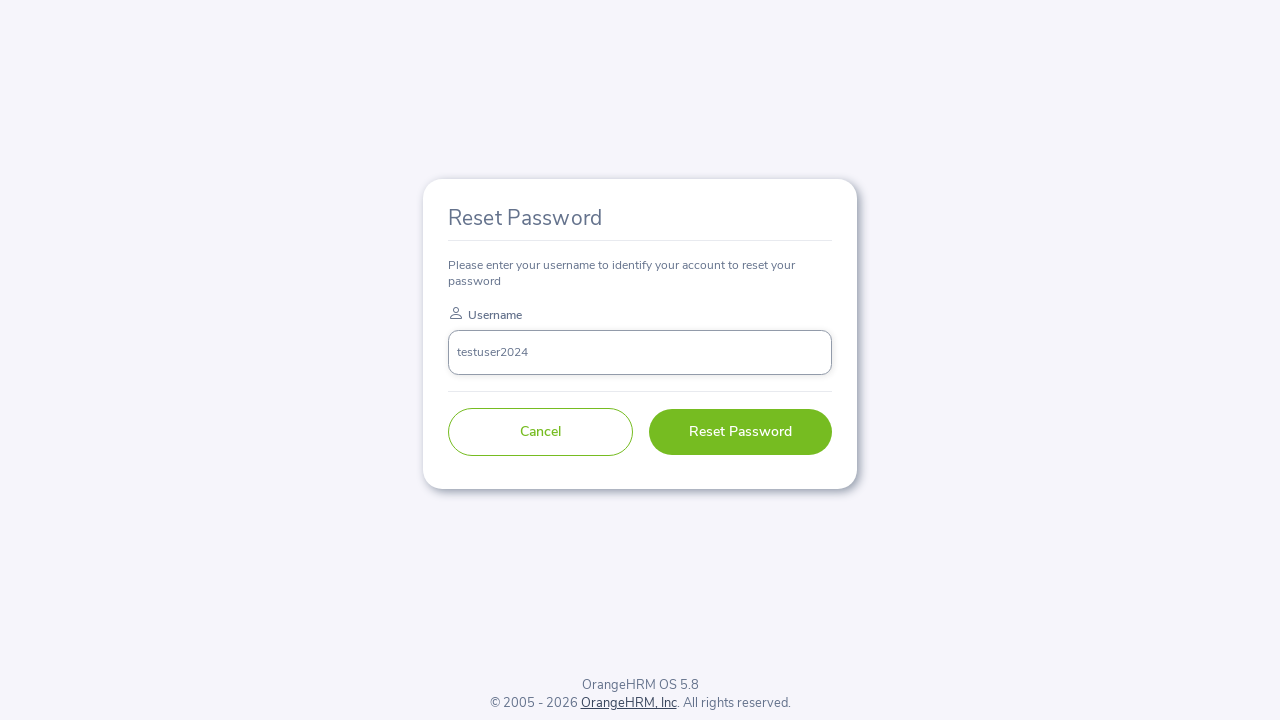

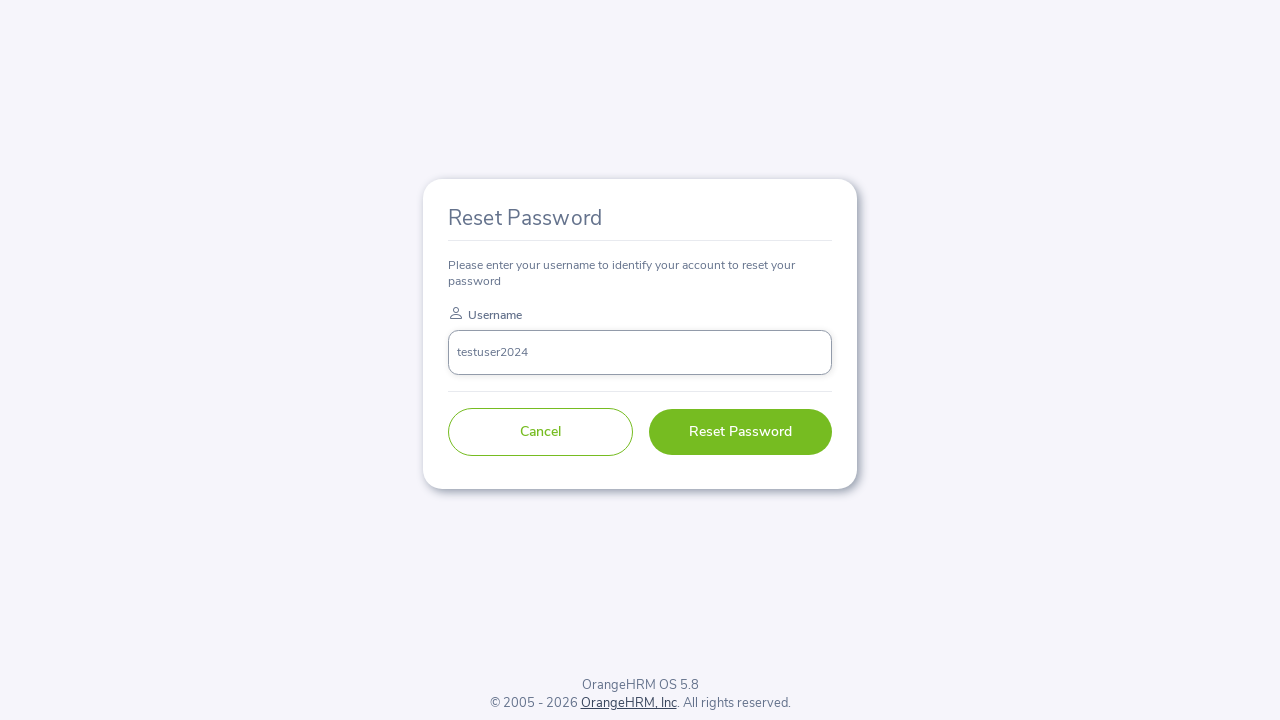